Tests that clicking the "Click for JS Alert" button displays a JavaScript alert popup and accepts it

Starting URL: https://the-internet.herokuapp.com/javascript_alerts

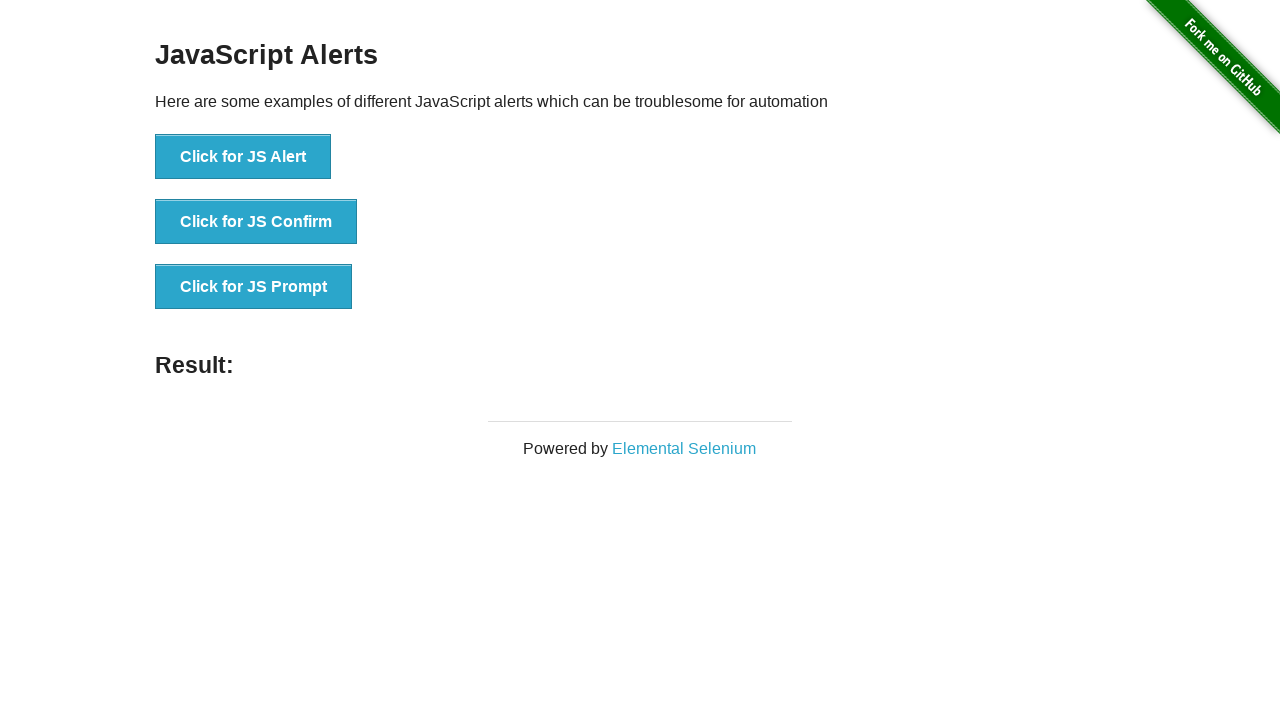

Clicked 'Click for JS Alert' button at (243, 157) on xpath=//button[text()='Click for JS Alert']
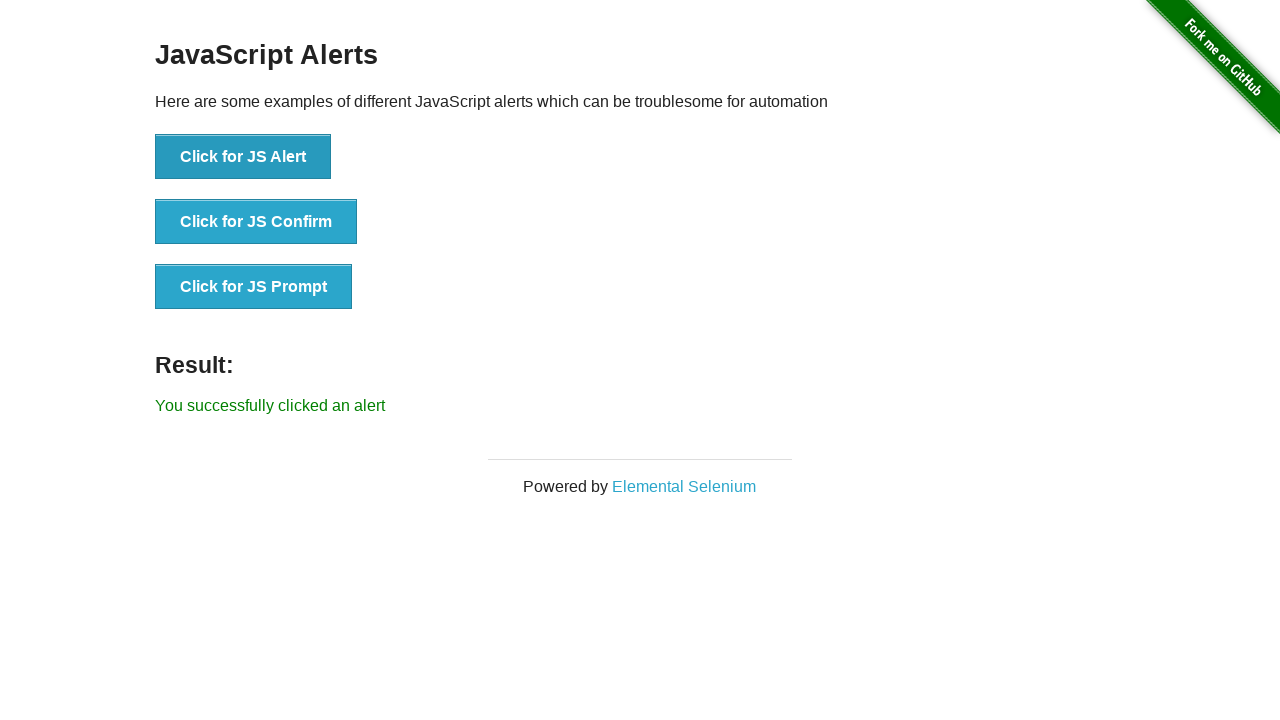

Set up dialog handler to accept alert
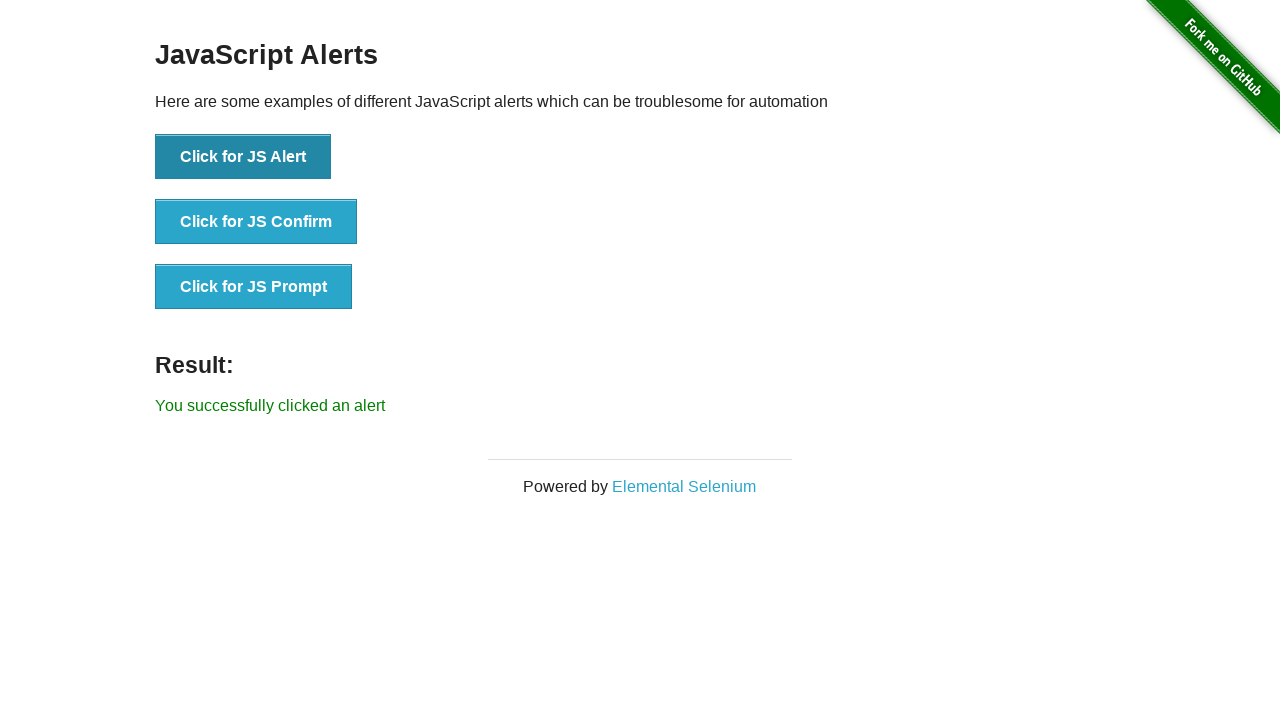

Registered dialog handler with message assertion
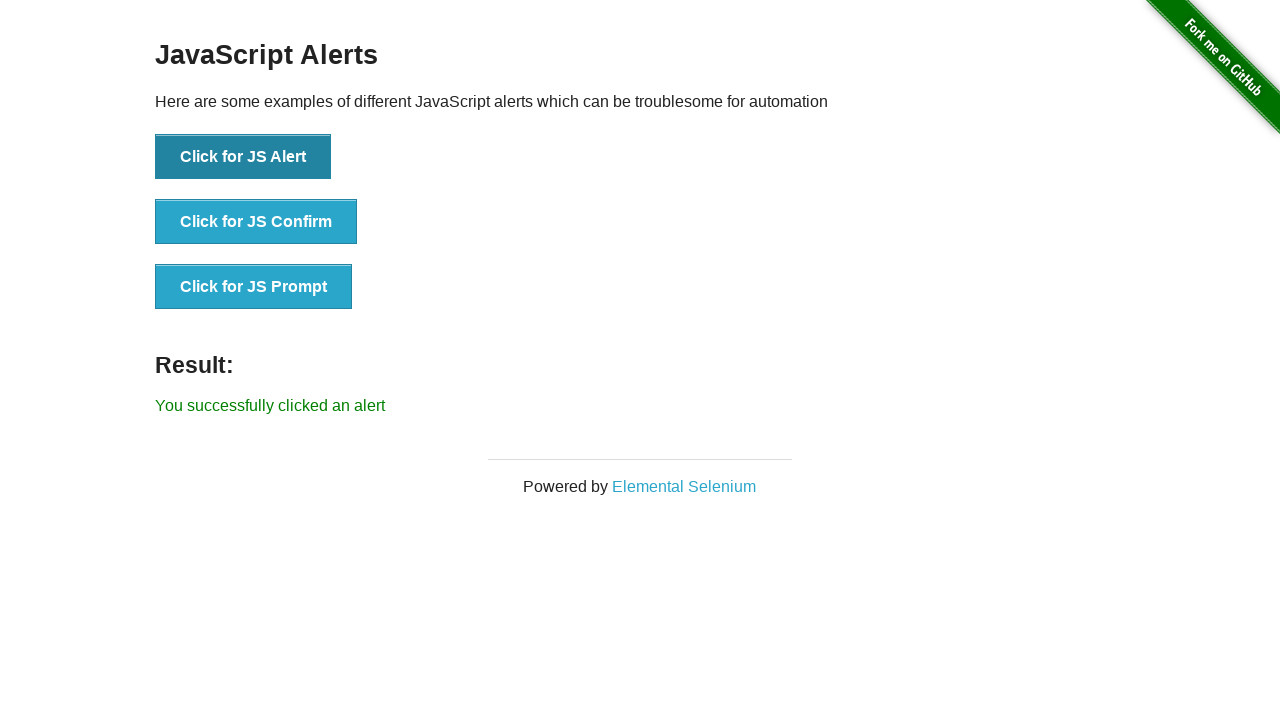

Clicked 'Click for JS Alert' button and alert was accepted at (243, 157) on xpath=//button[text()='Click for JS Alert']
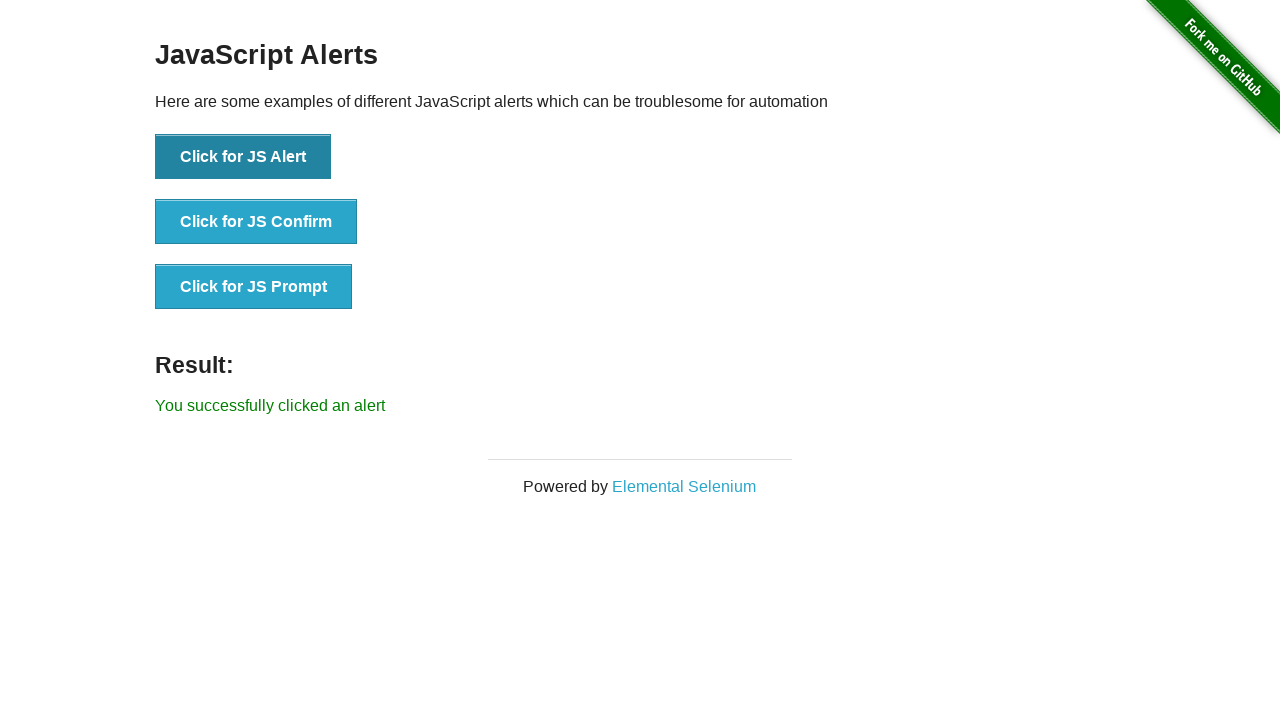

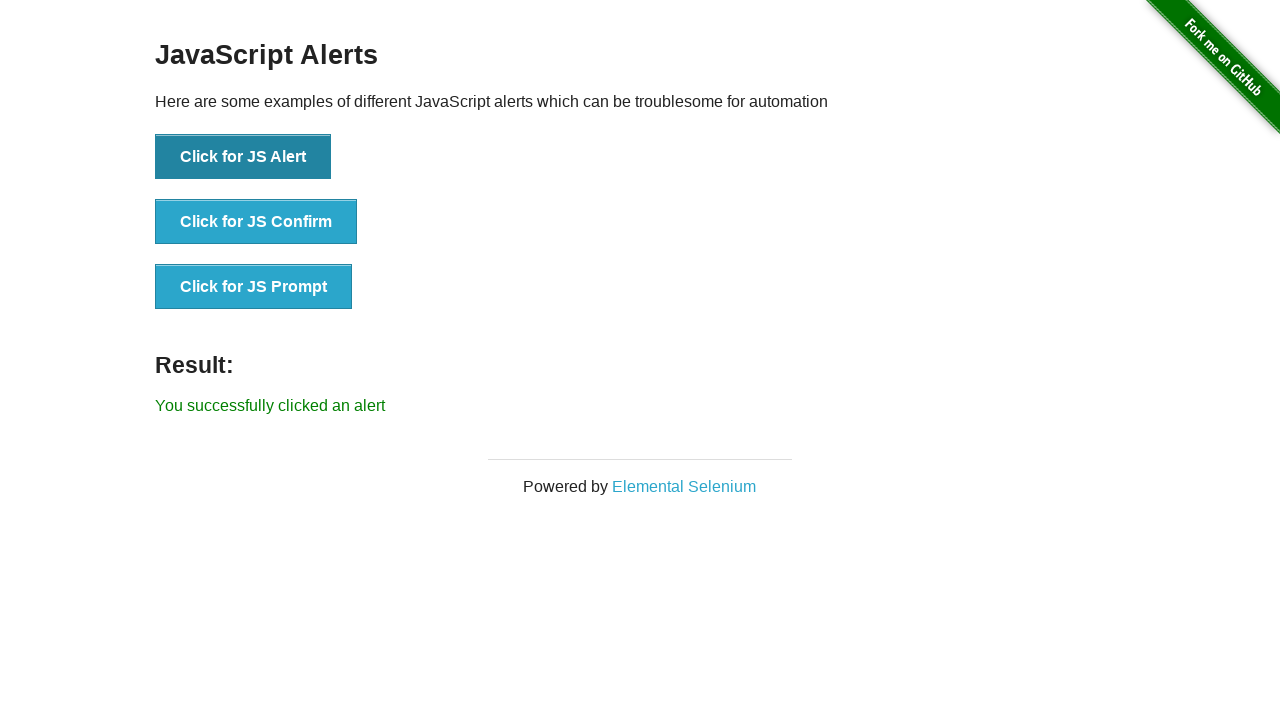